Tests checkbox functionality by clicking on a basic checkbox element on the LeafGround practice page

Starting URL: https://www.leafground.com/checkbox.xhtml

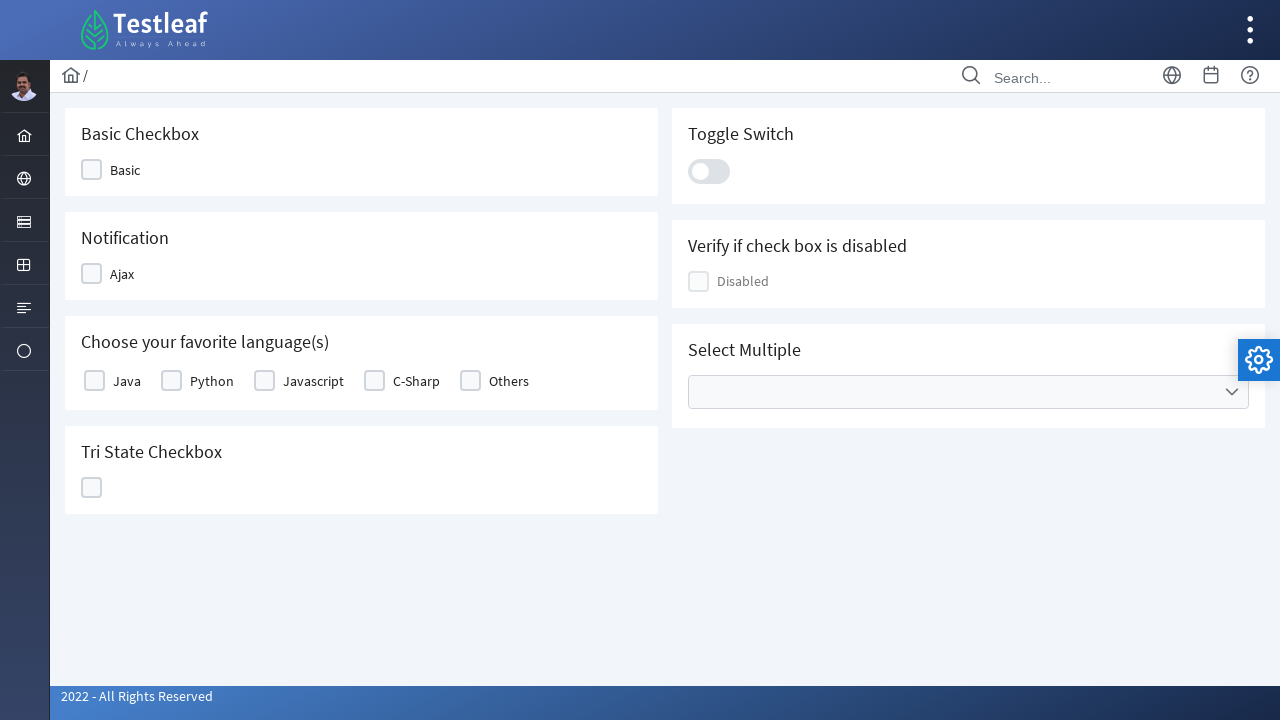

Navigated to LeafGround checkbox practice page
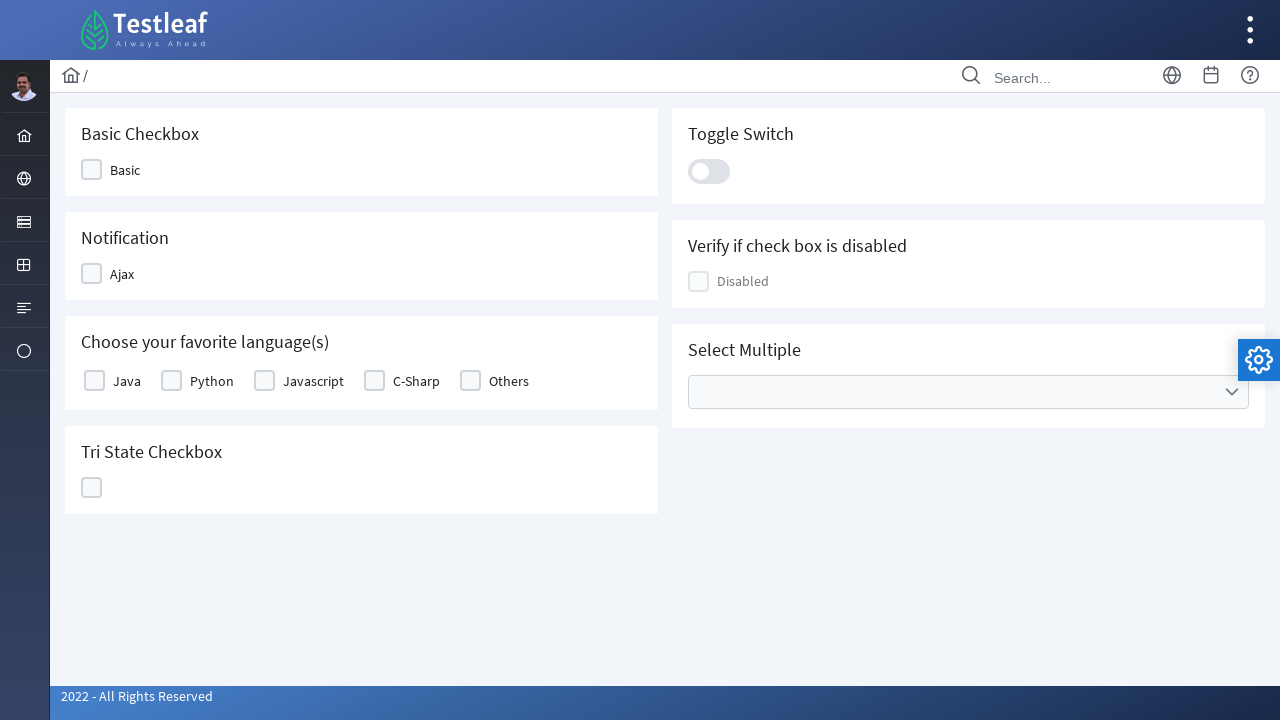

Clicked on the Basic checkbox element at (125, 170) on xpath=//span[contains(text(),'Basic')]
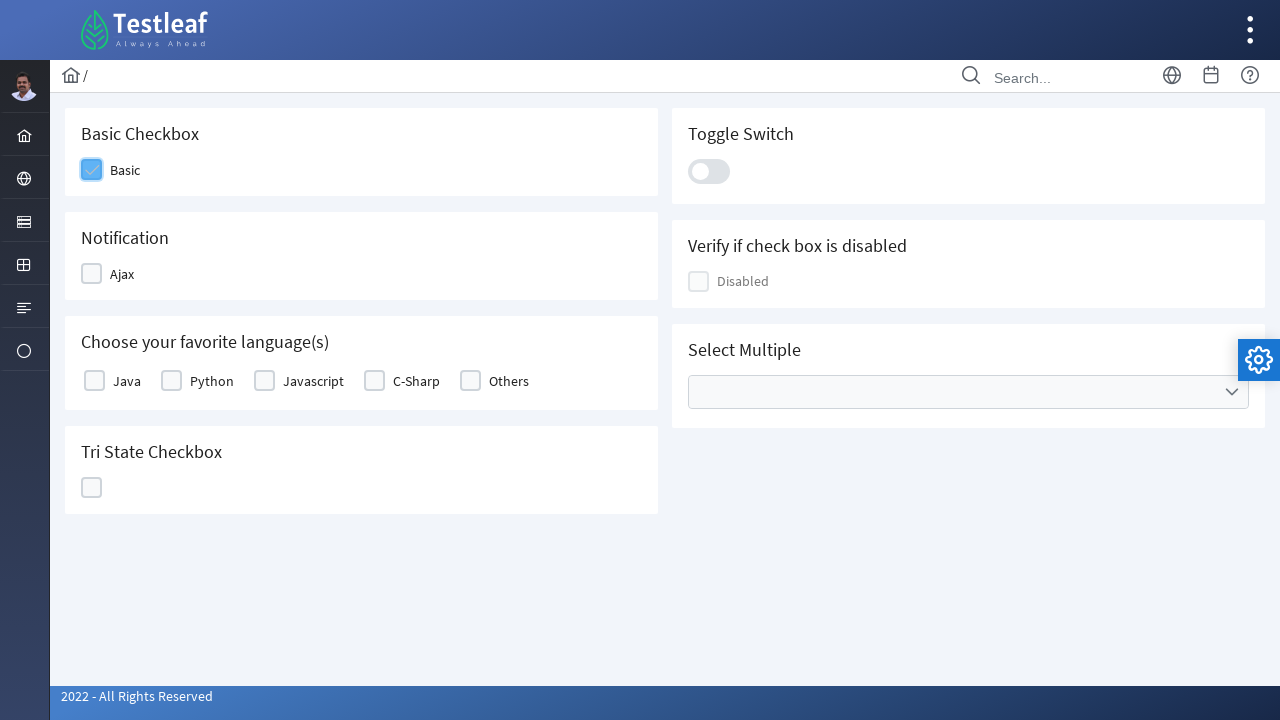

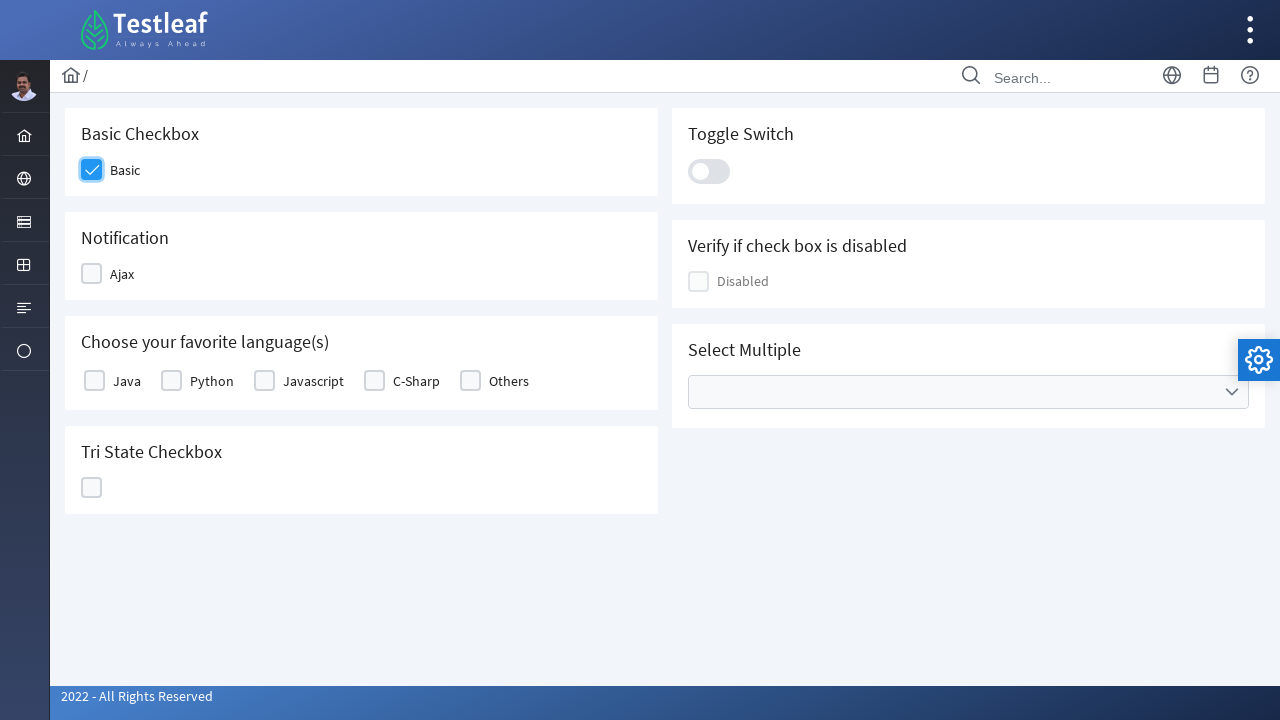